Tests a complete TodoMVC task management flow including adding, editing, completing, reopening, filtering, and deleting tasks

Starting URL: https://todomvc4tasj.herokuapp.com/

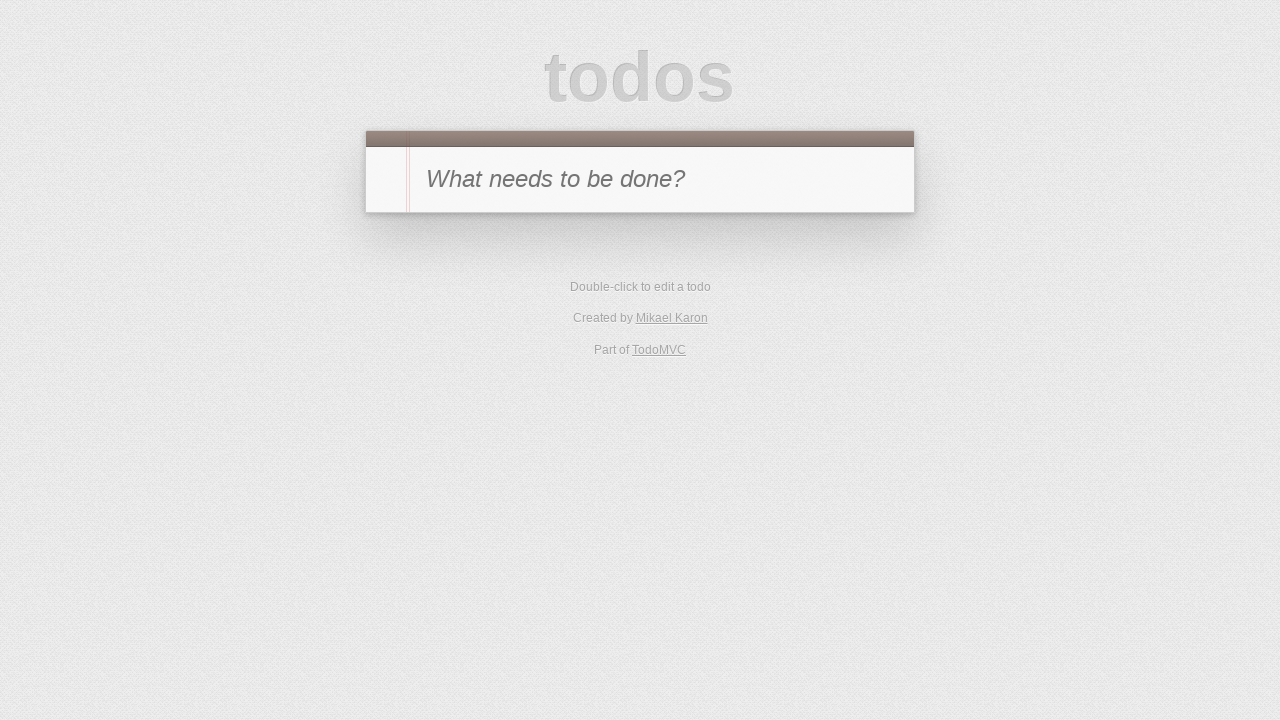

Filled new todo input with '1' on #new-todo
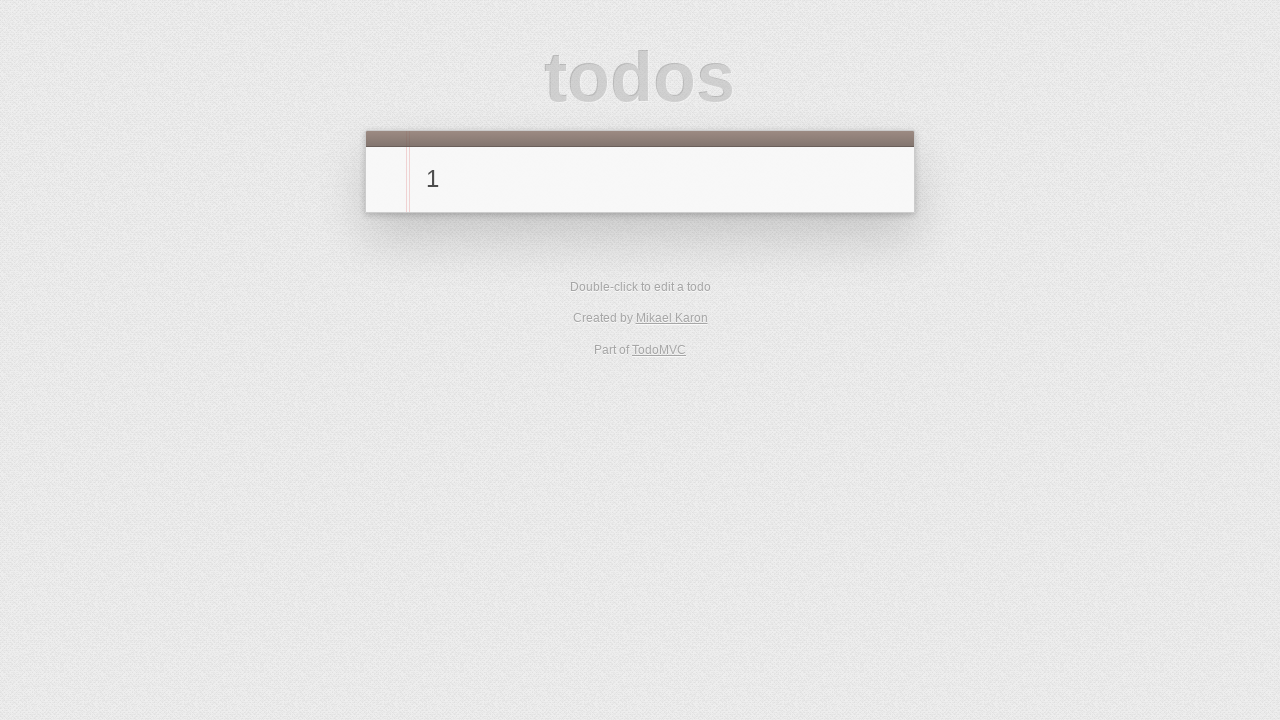

Pressed Enter to add task '1' on #new-todo
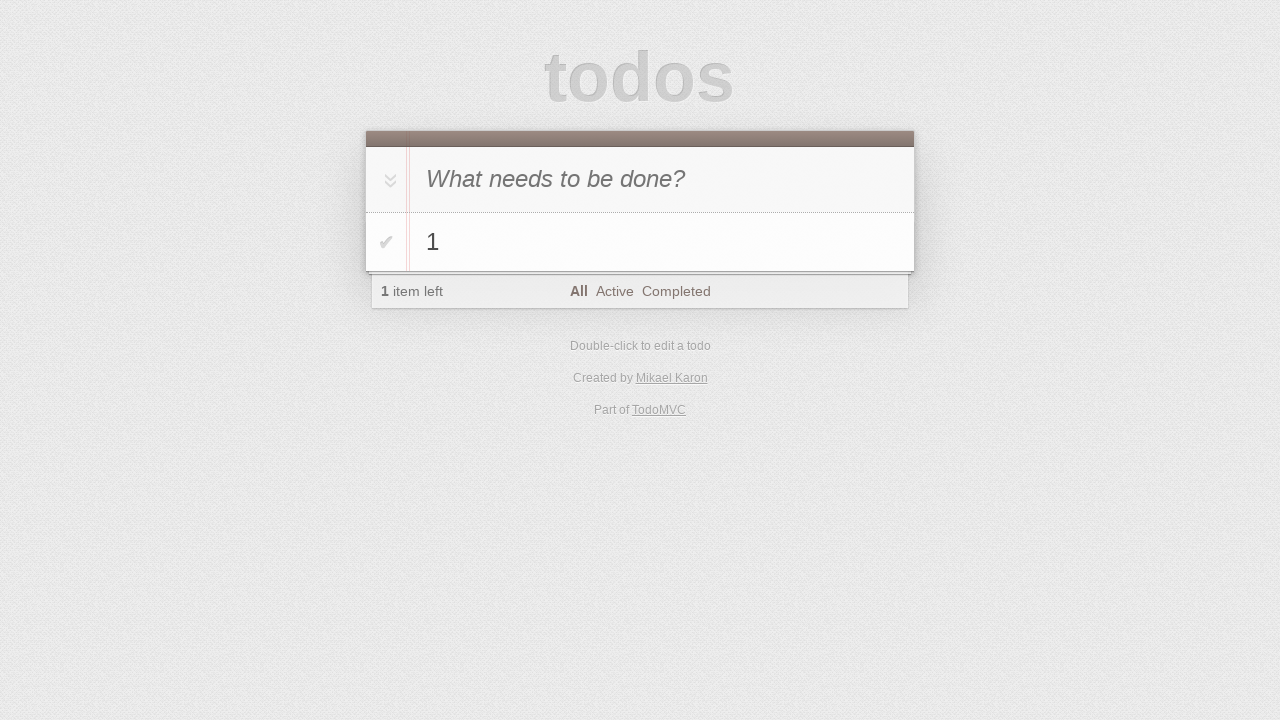

Double-clicked task '1' to enter edit mode at (640, 242) on #todo-list li:has-text('1')
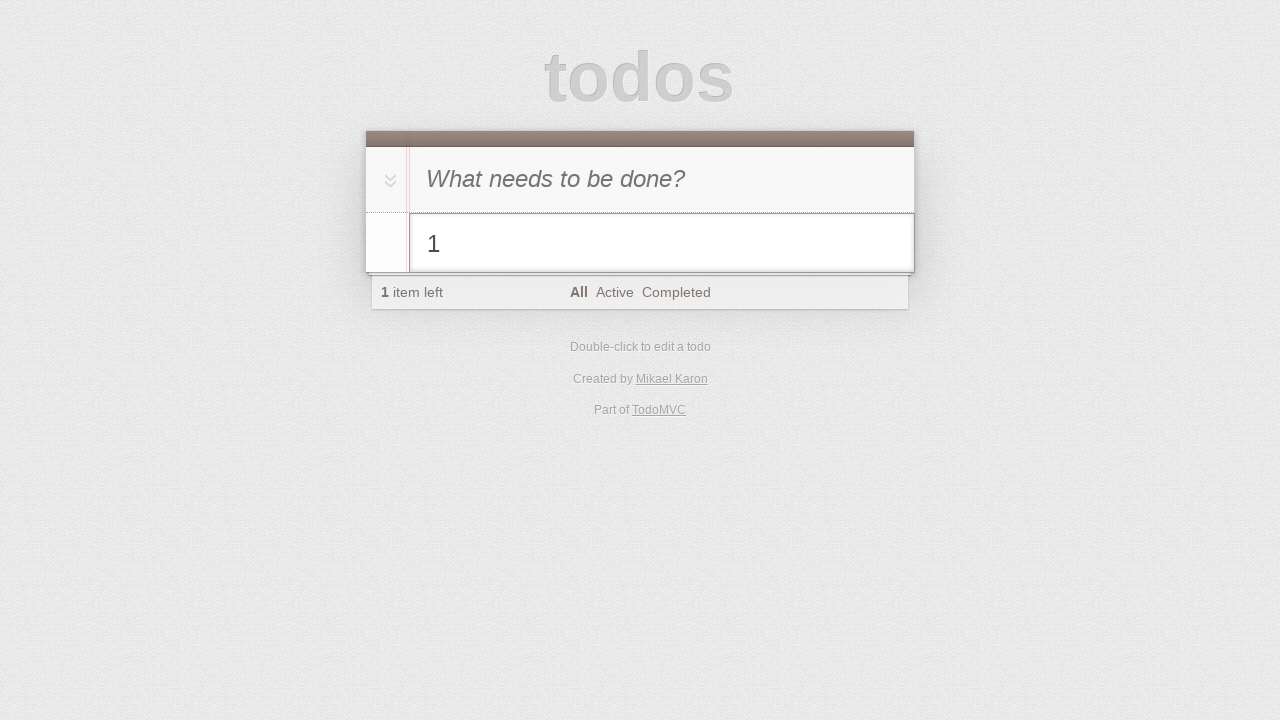

Filled edit field with '1 edited' on #todo-list li.editing .edit
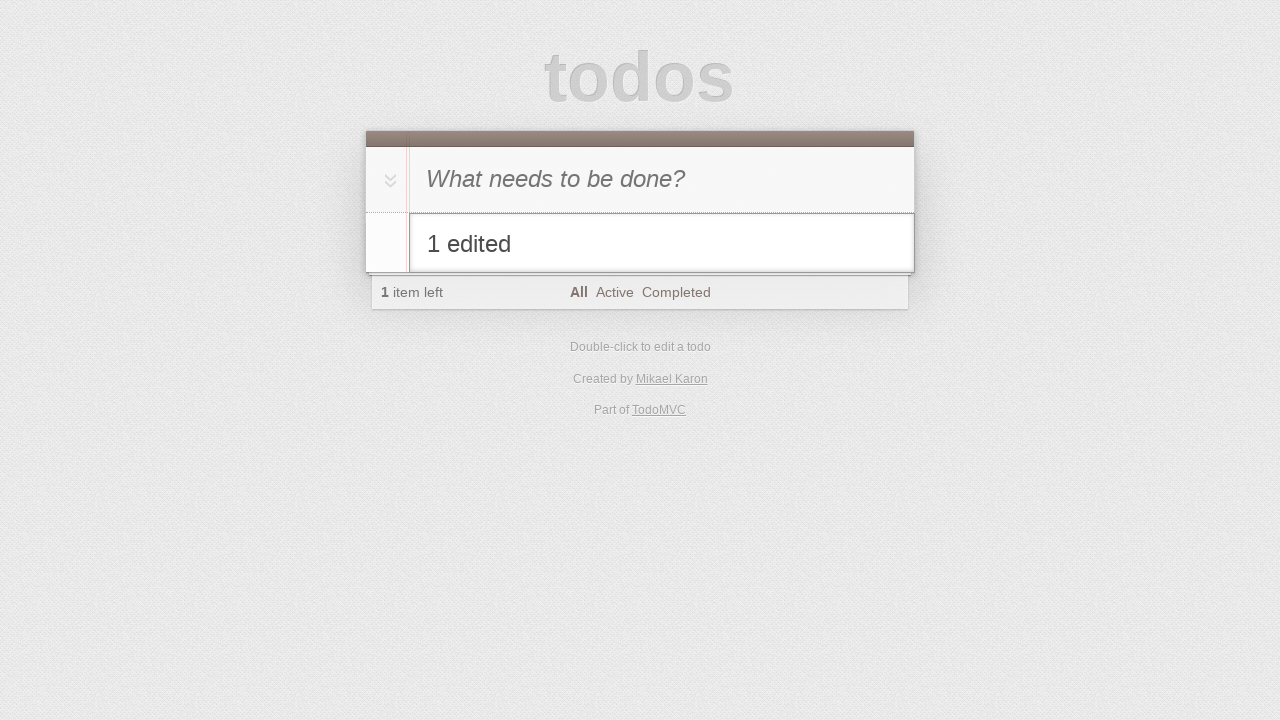

Pressed Enter to confirm task edit to '1 edited' on #todo-list li.editing .edit
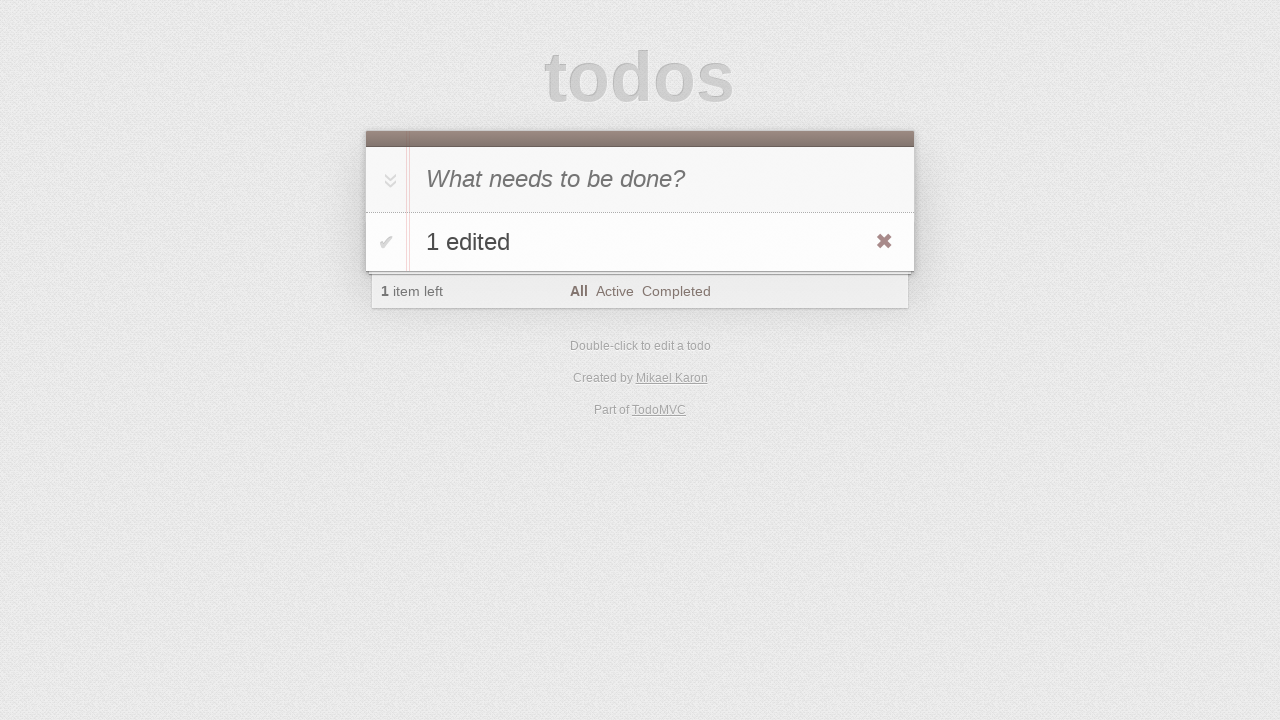

Verified edited task '1 edited' is visible
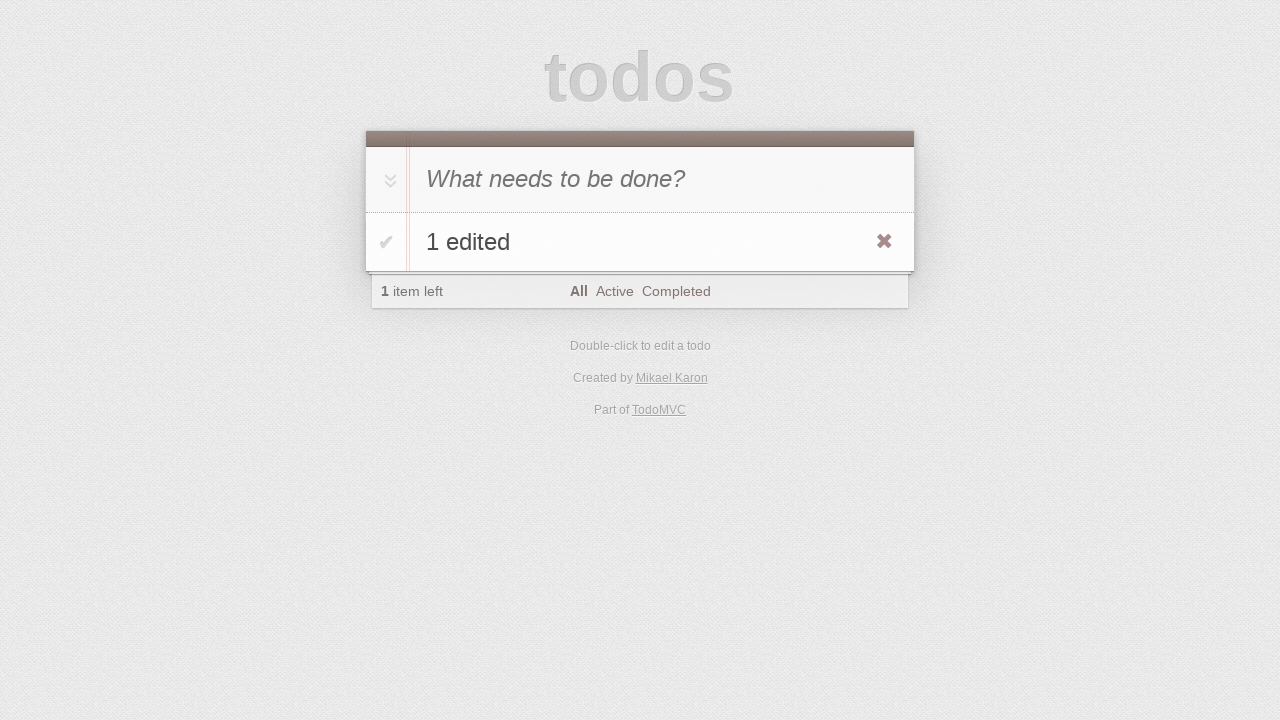

Clicked toggle to mark task '1 edited' as completed at (386, 242) on #todo-list li:has-text('1 edited') .toggle
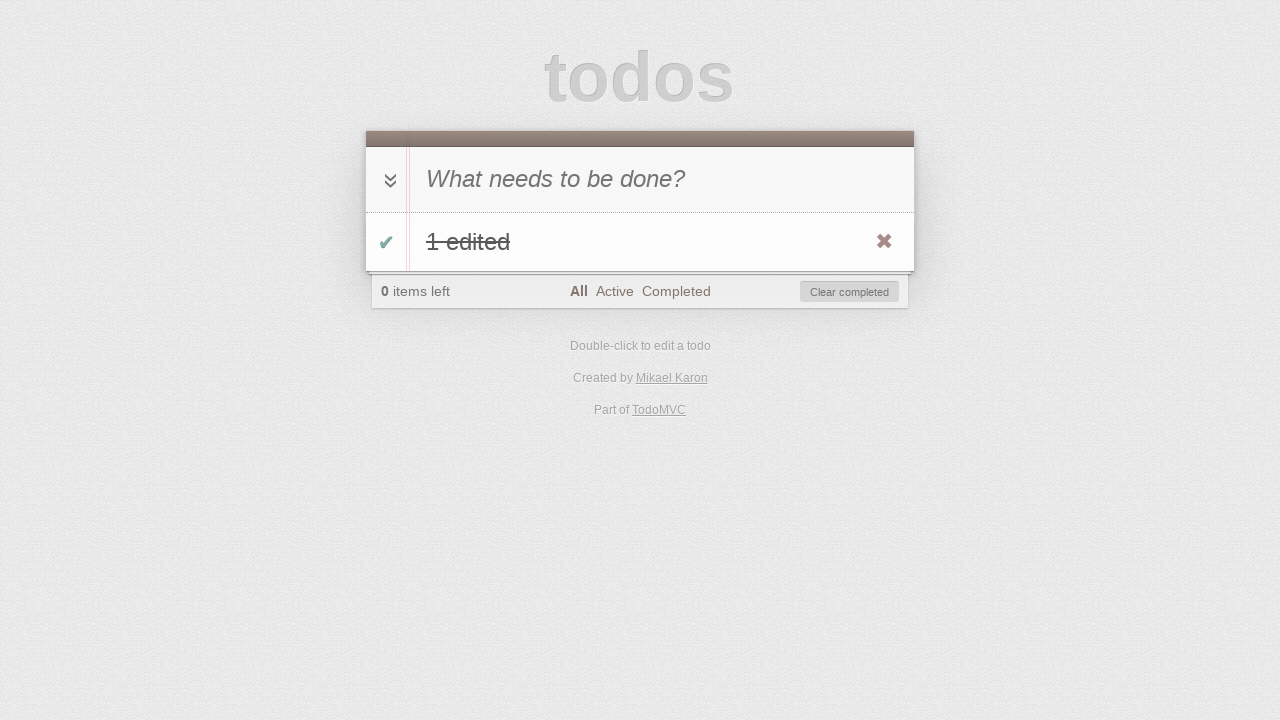

Clicked 'Completed' filter to show completed tasks at (676, 291) on a:has-text('Completed')
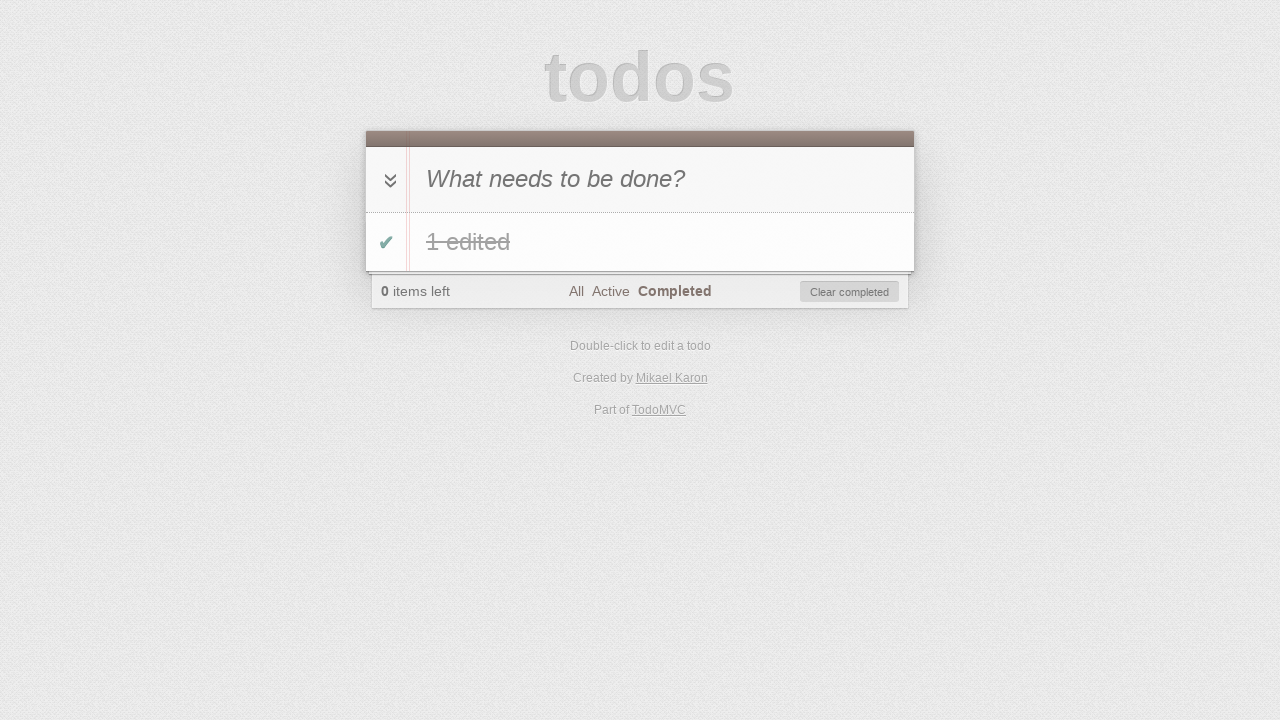

Clicked toggle to reopen/uncomplete task '1 edited' at (386, 242) on #todo-list li:has-text('1 edited') .toggle
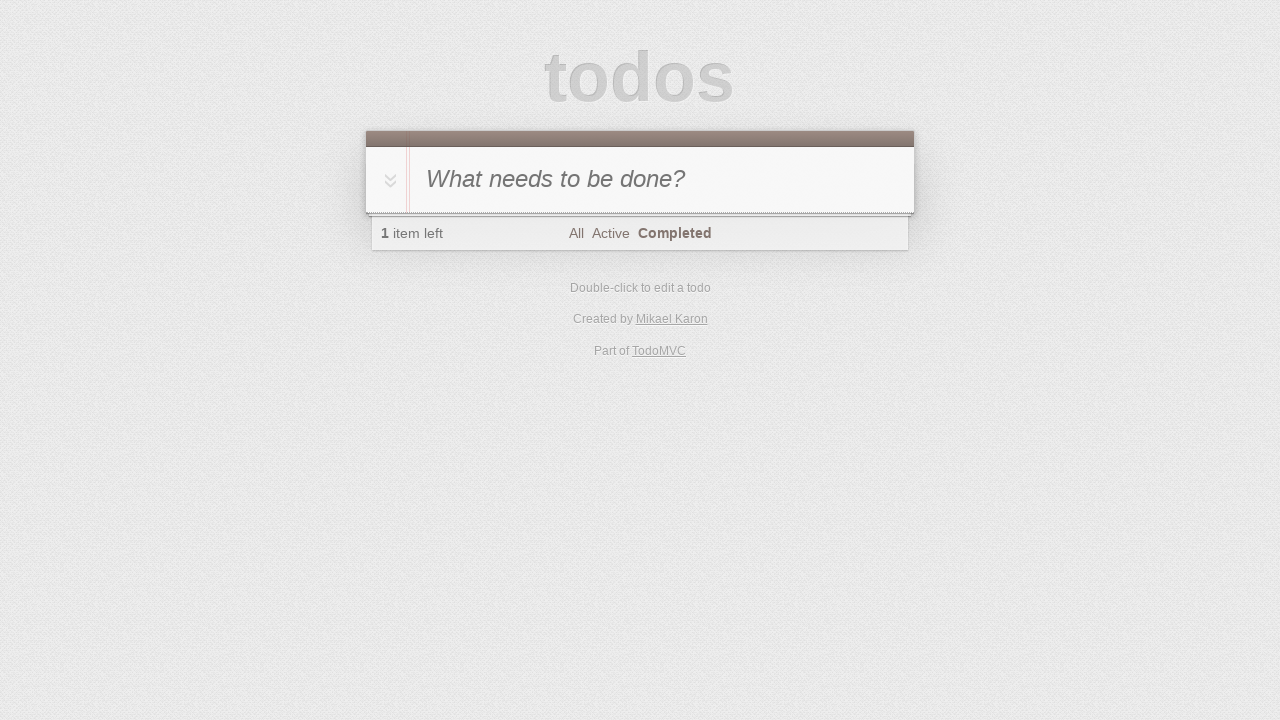

Clicked 'Active' filter to show active tasks at (610, 233) on a:has-text('Active')
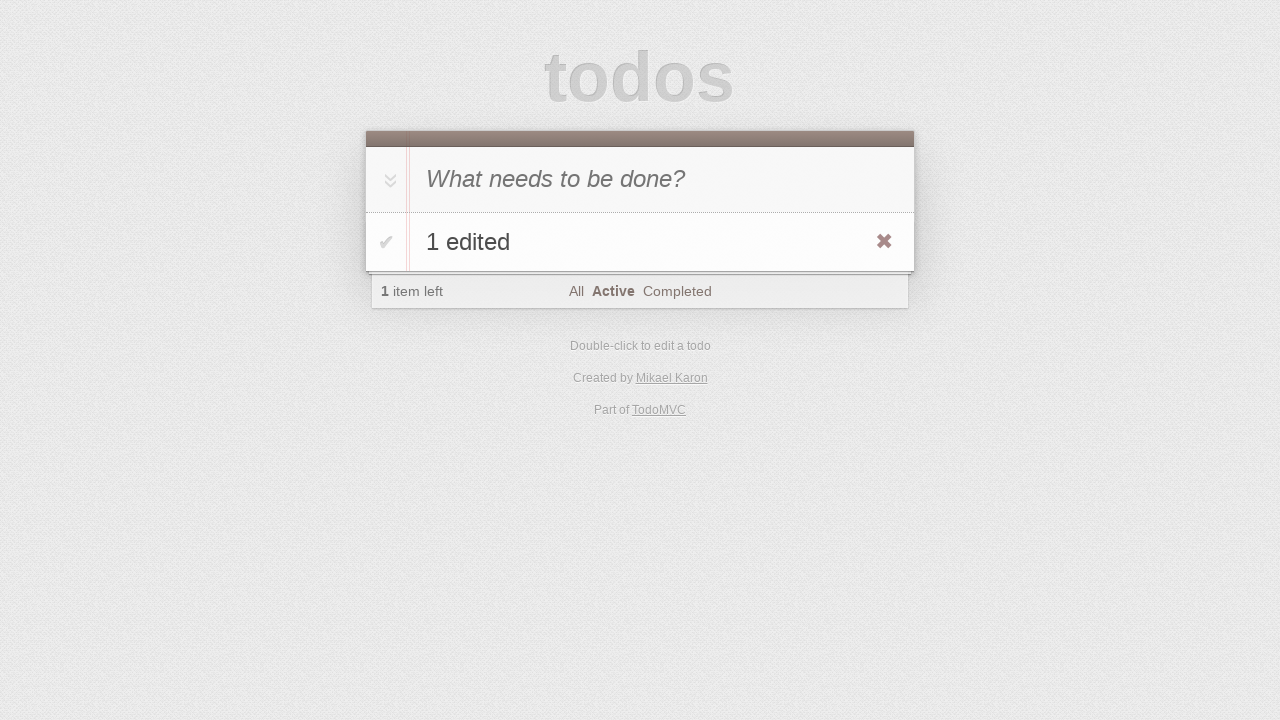

Filled new todo input with '2' on #new-todo
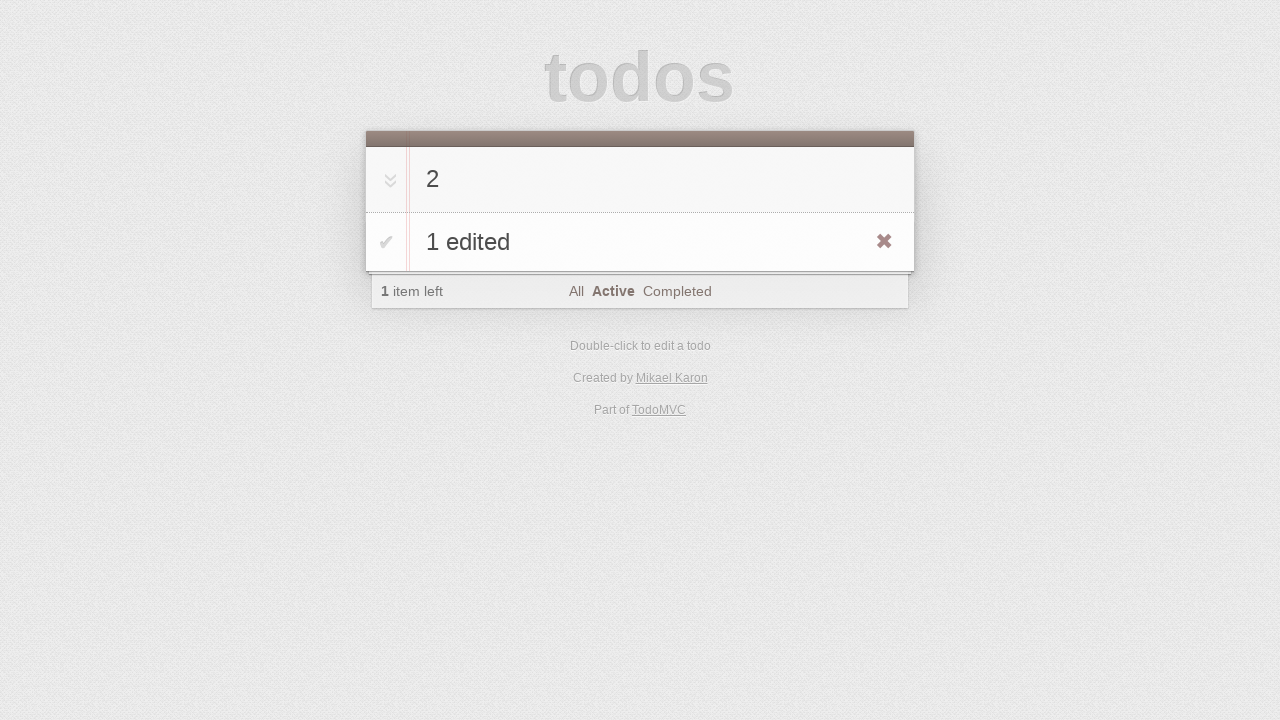

Pressed Enter to add task '2' on #new-todo
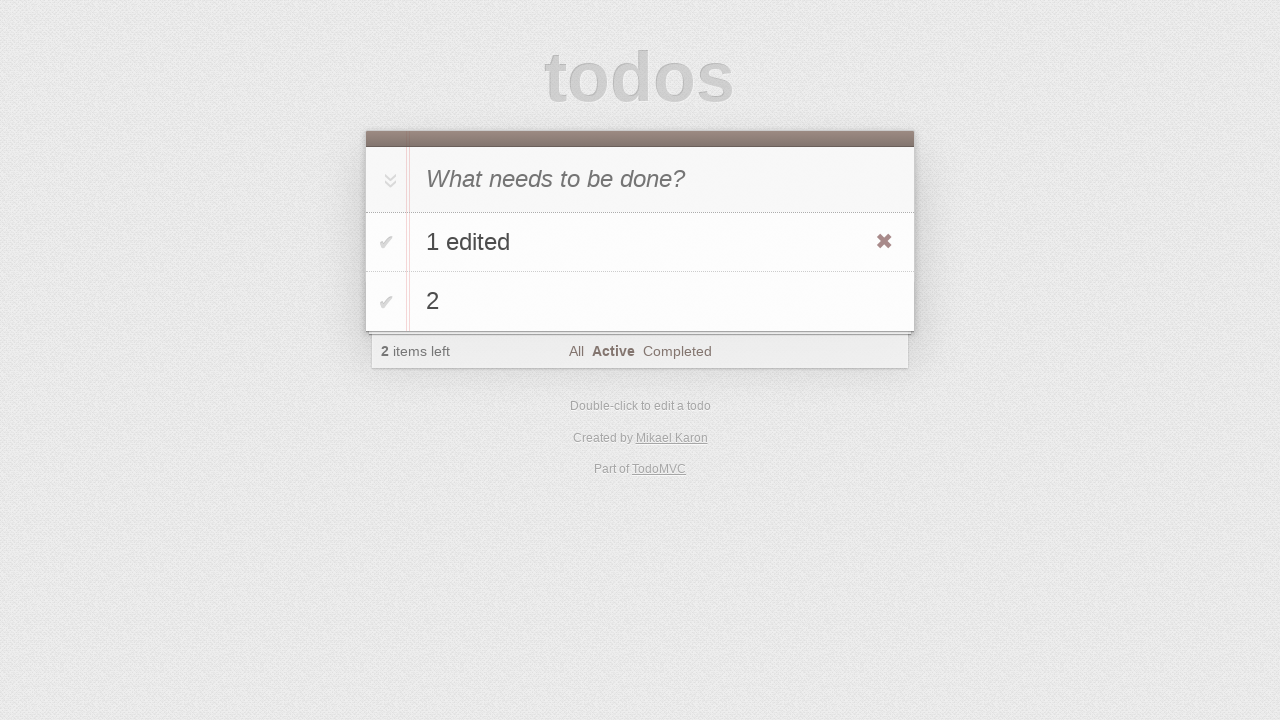

Double-clicked task '2' to enter edit mode at (640, 302) on #todo-list li:has-text('2')
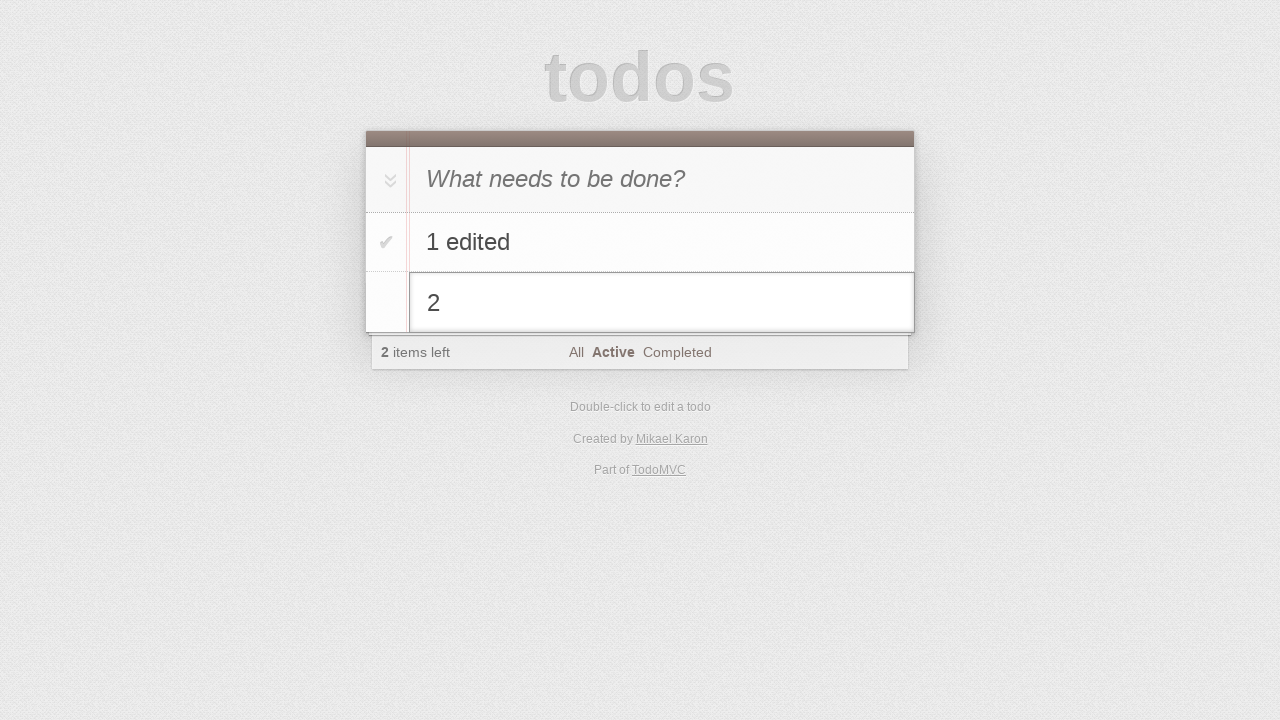

Filled edit field with '2 edited' on #todo-list li.editing .edit
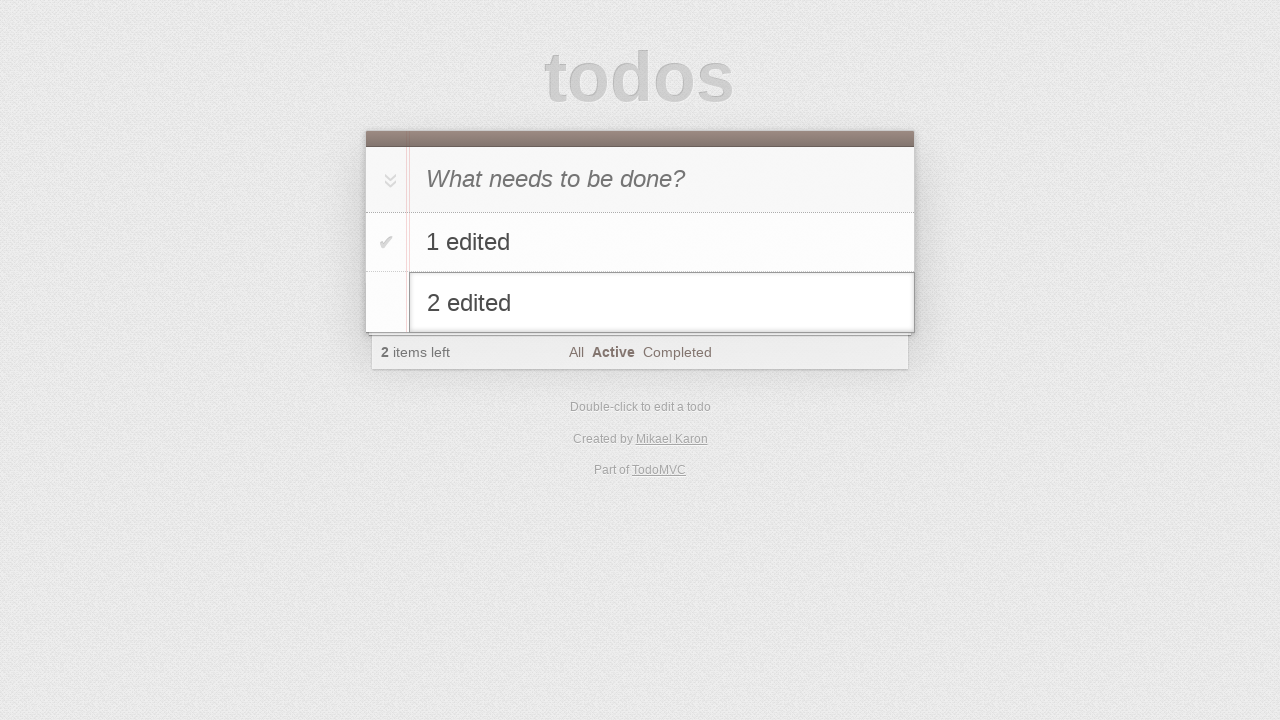

Pressed Escape to cancel editing task '2' on #todo-list li.editing .edit
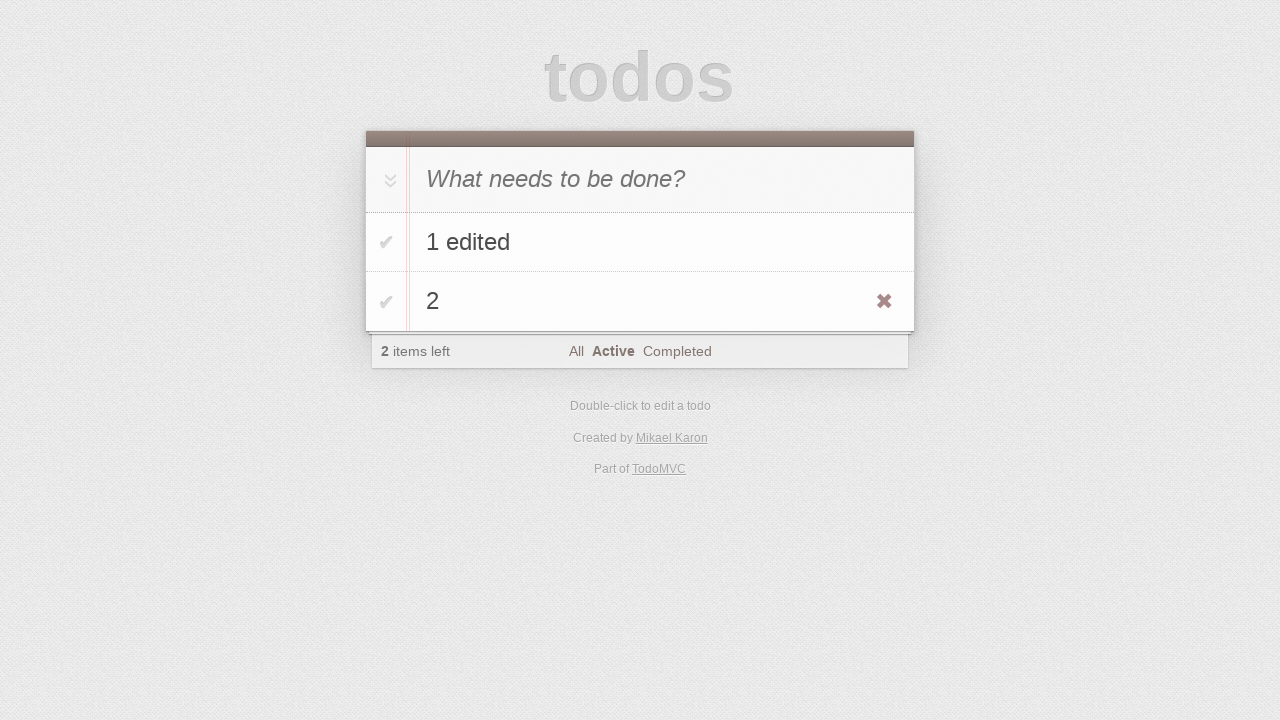

Hovered over task '1 edited' to reveal delete button at (640, 242) on #todo-list li:has-text('1 edited')
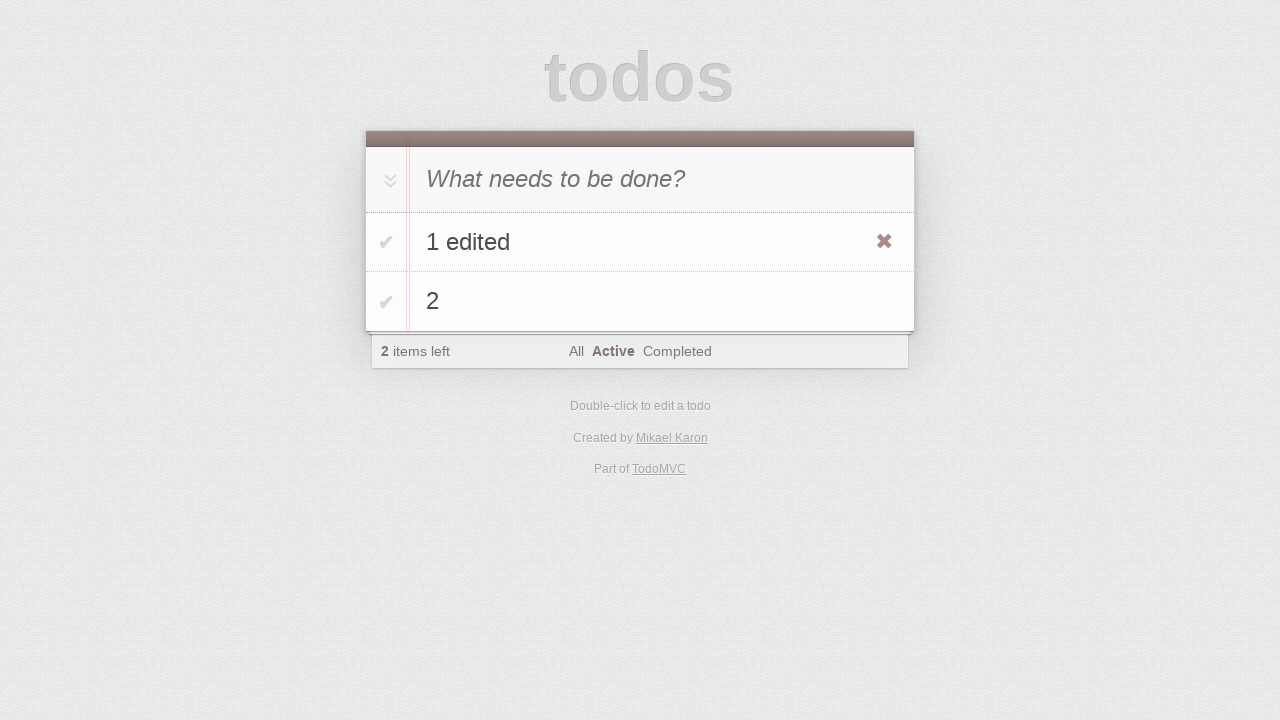

Clicked delete button to remove task '1 edited' at (884, 242) on #todo-list li:has-text('1 edited') .destroy
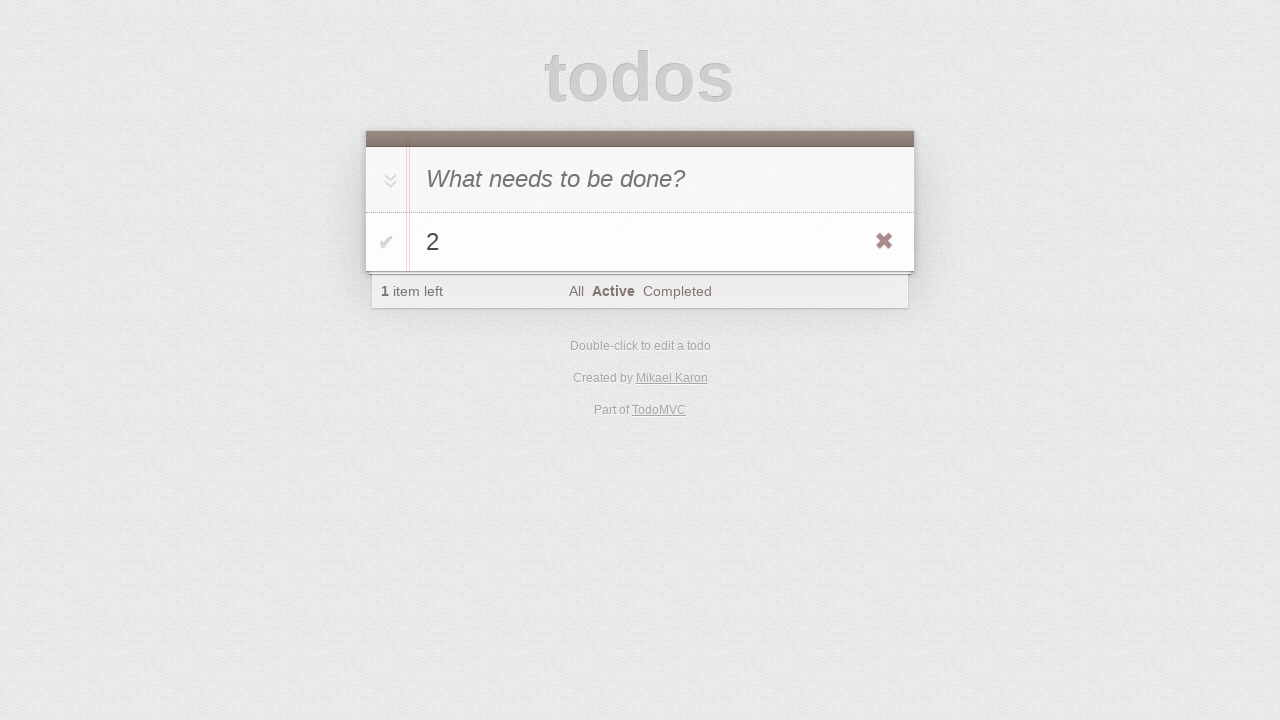

Clicked toggle-all to mark all remaining tasks as completed at (388, 180) on #toggle-all
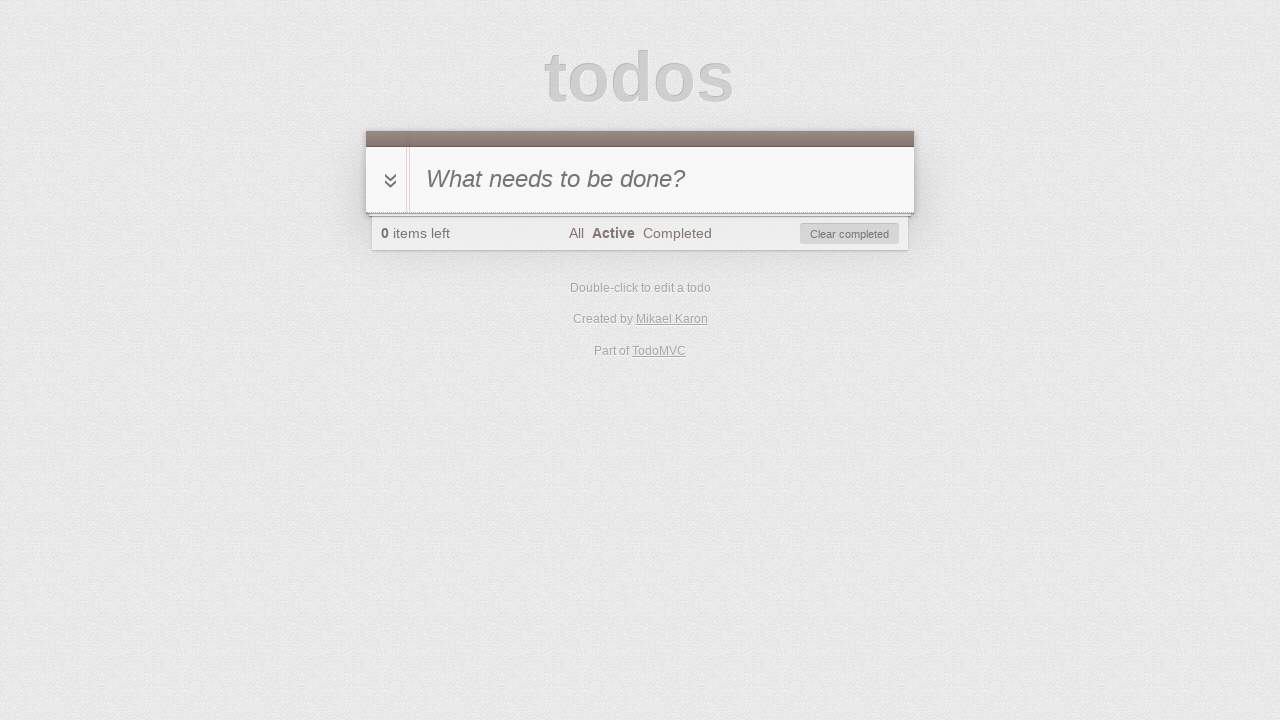

Clicked 'All' filter to show all tasks at (576, 233) on a:has-text('All')
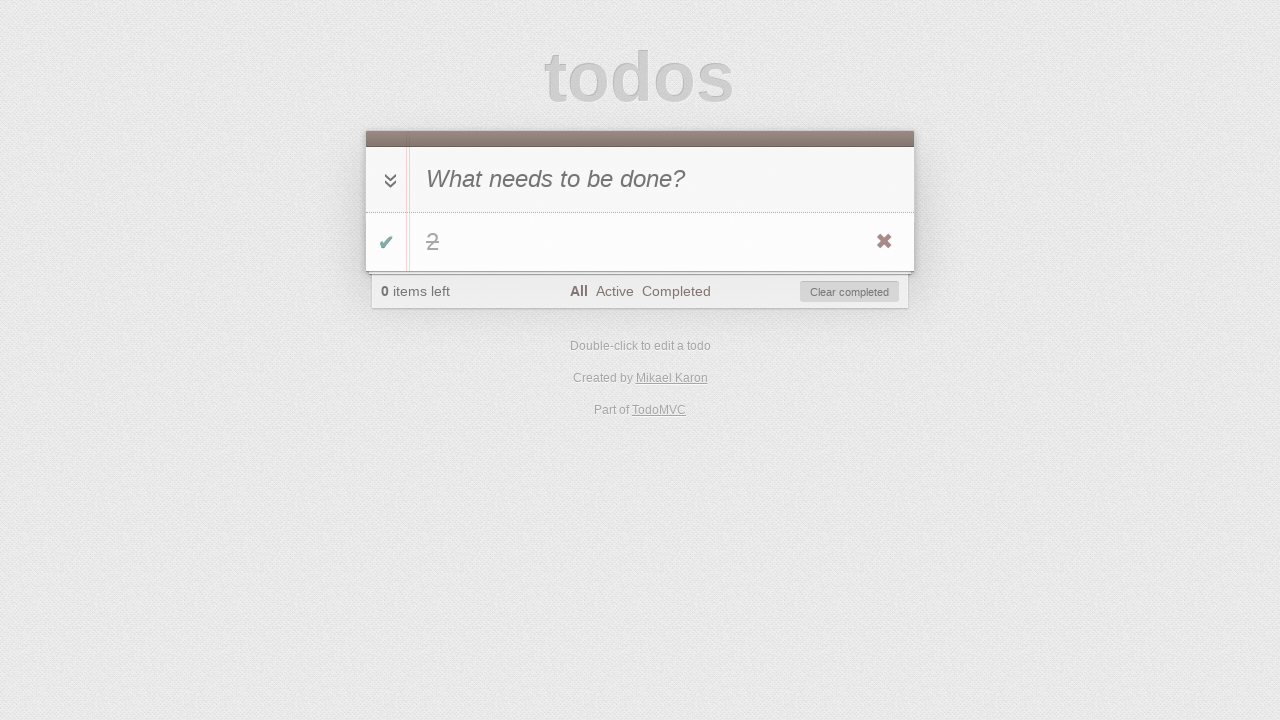

Clicked 'Clear completed' to remove all completed tasks at (850, 292) on #clear-completed
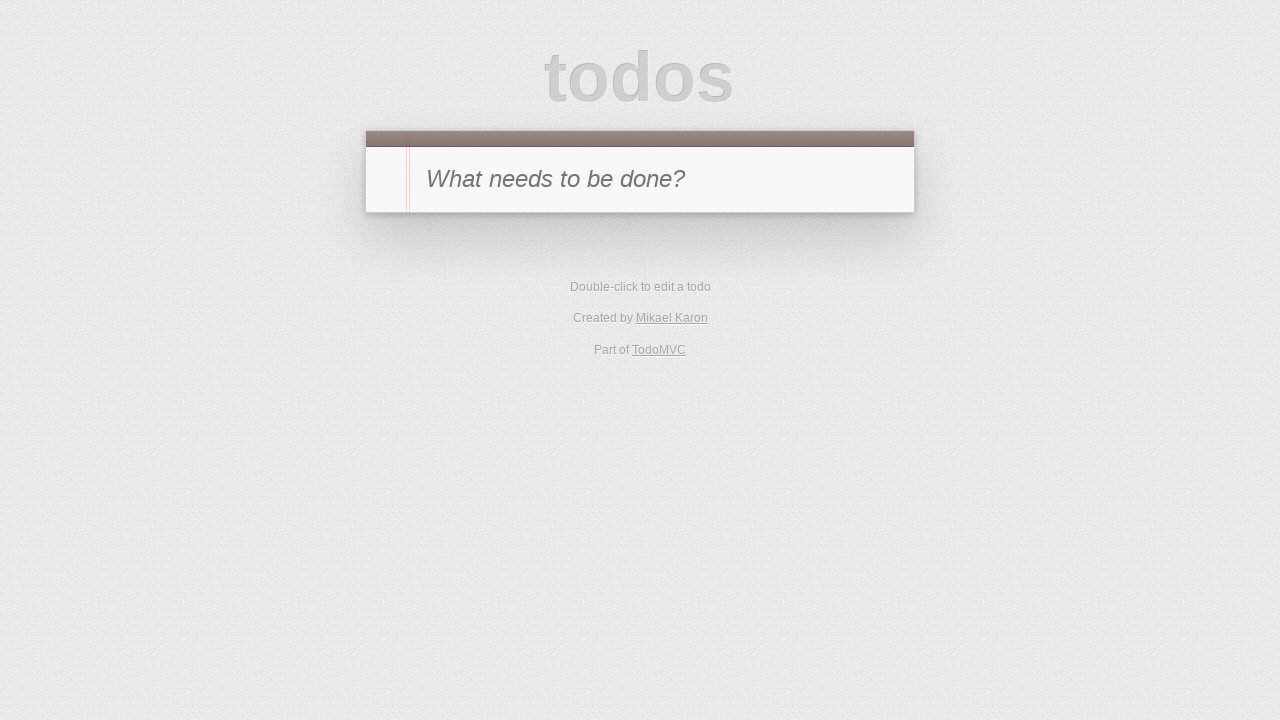

Verified task list is empty after clearing completed tasks
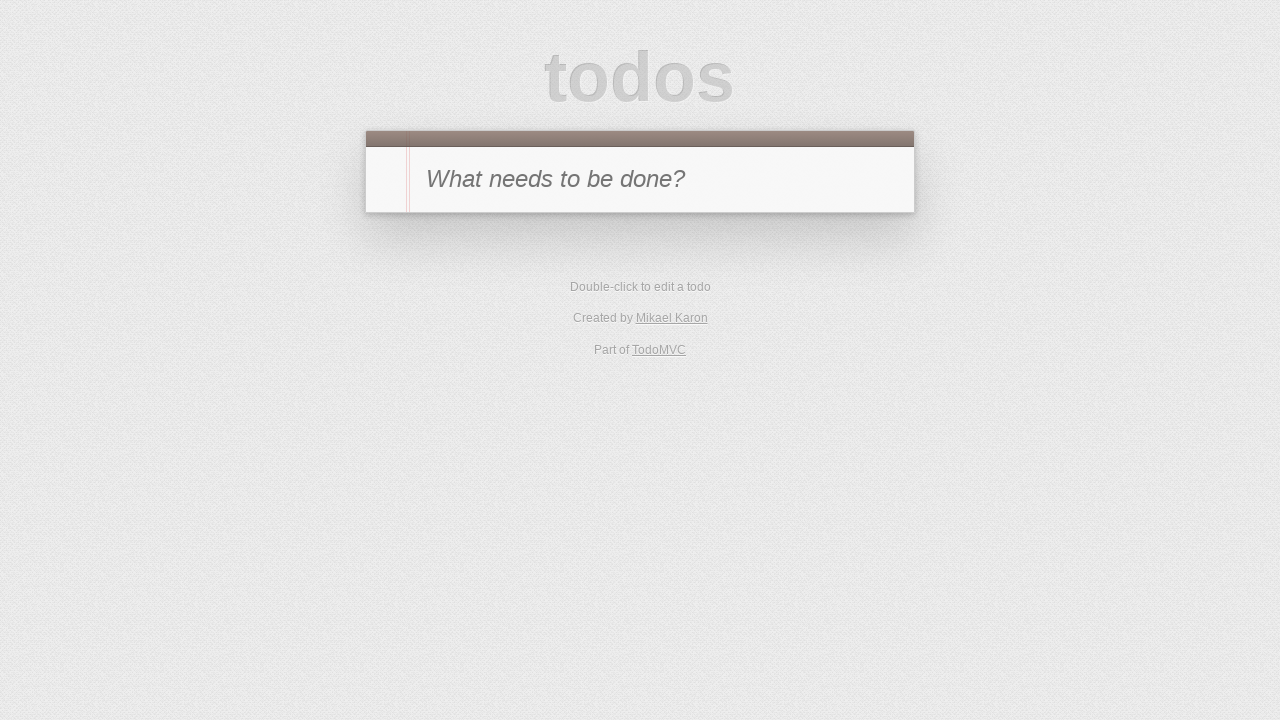

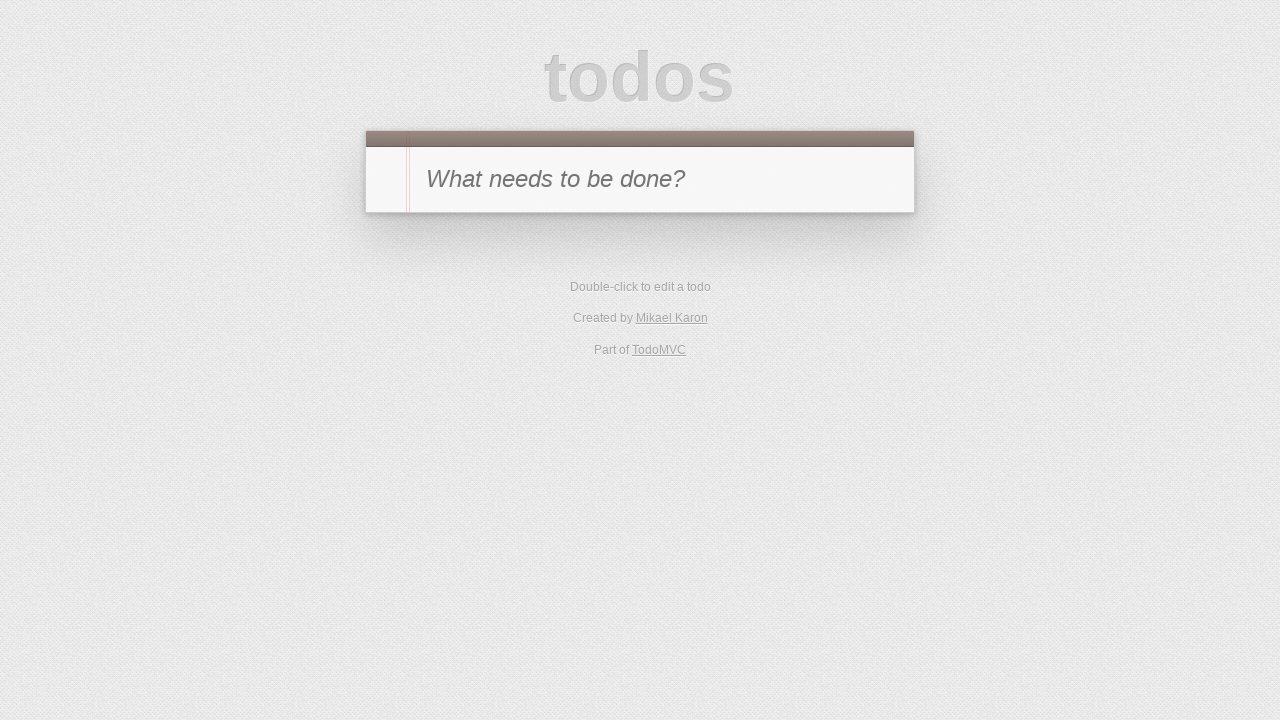